Tests email validation with an invalid email format missing the domain by entering "user@" and verifying the form rejects it

Starting URL: https://demoqa.com/automation-practice-form

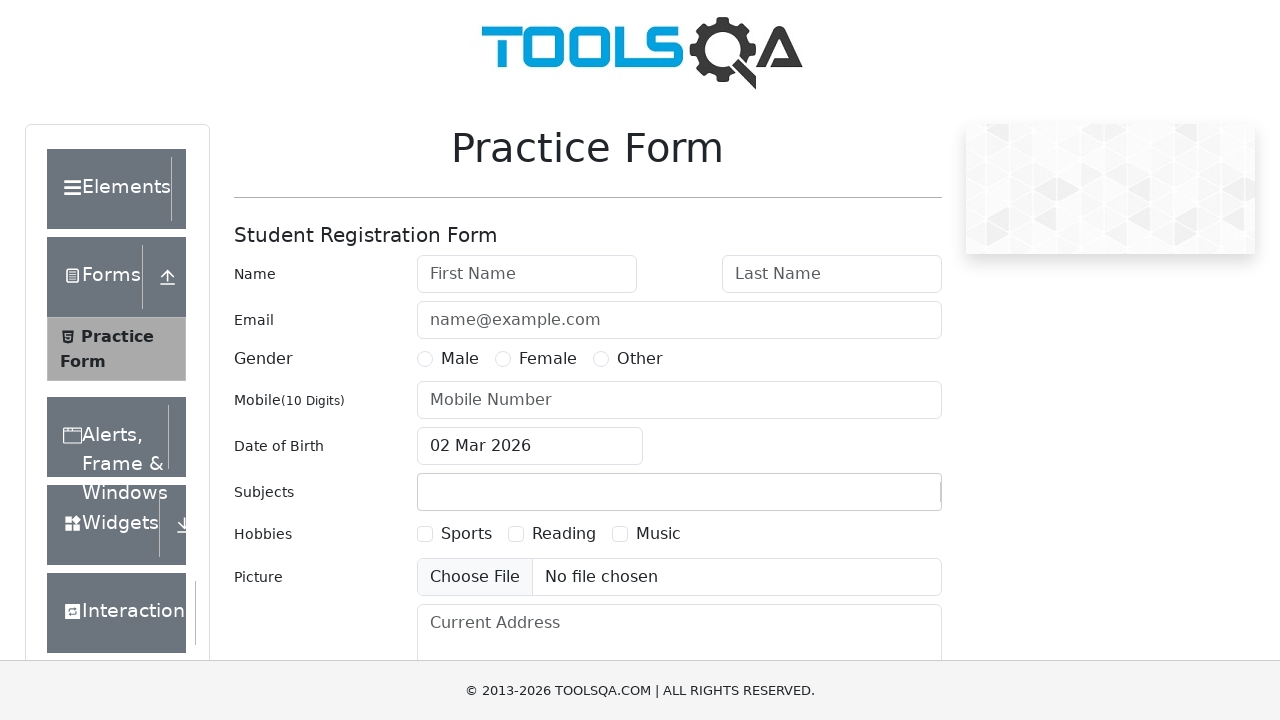

Located email input field
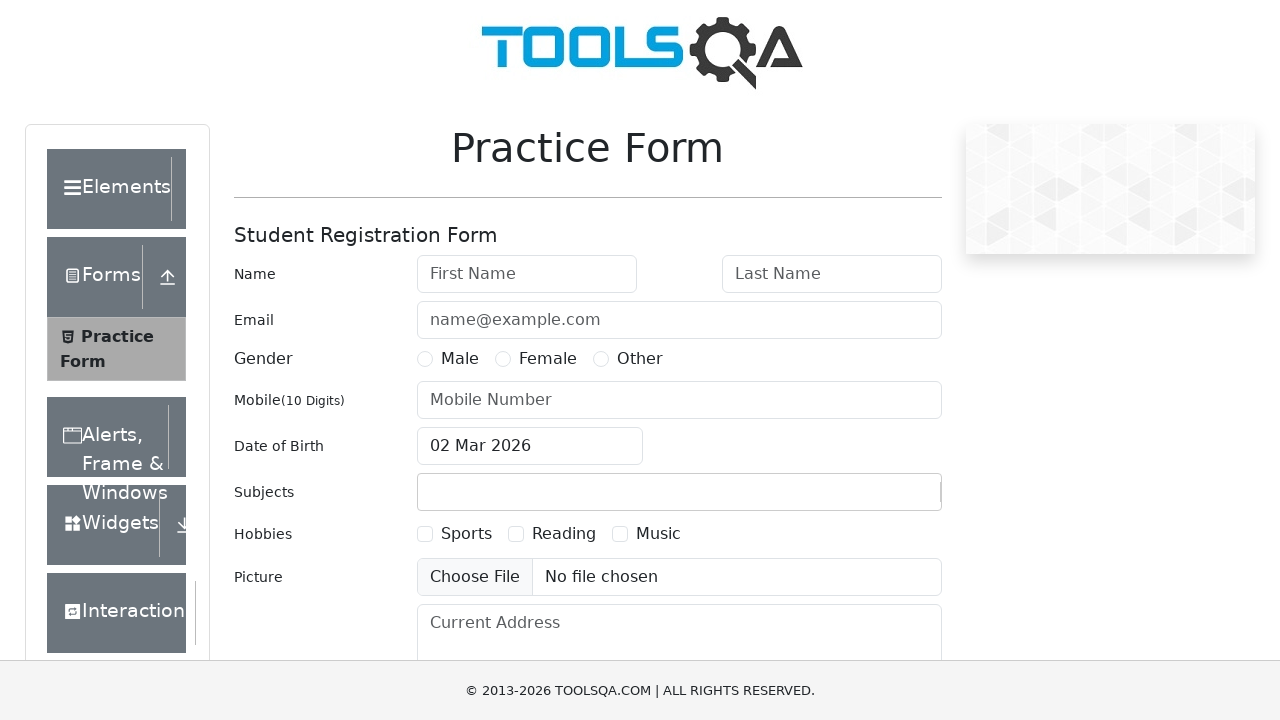

Cleared email input field on #userEmail
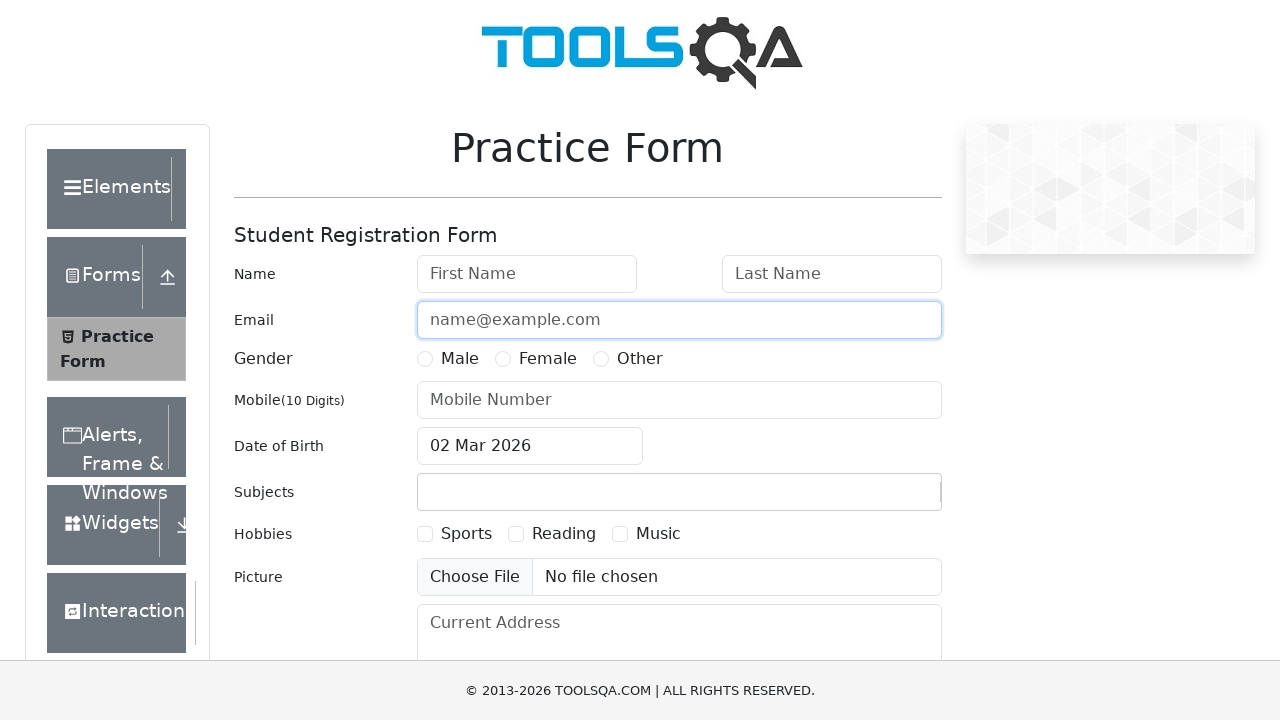

Filled email field with invalid format 'user@' (missing domain) on #userEmail
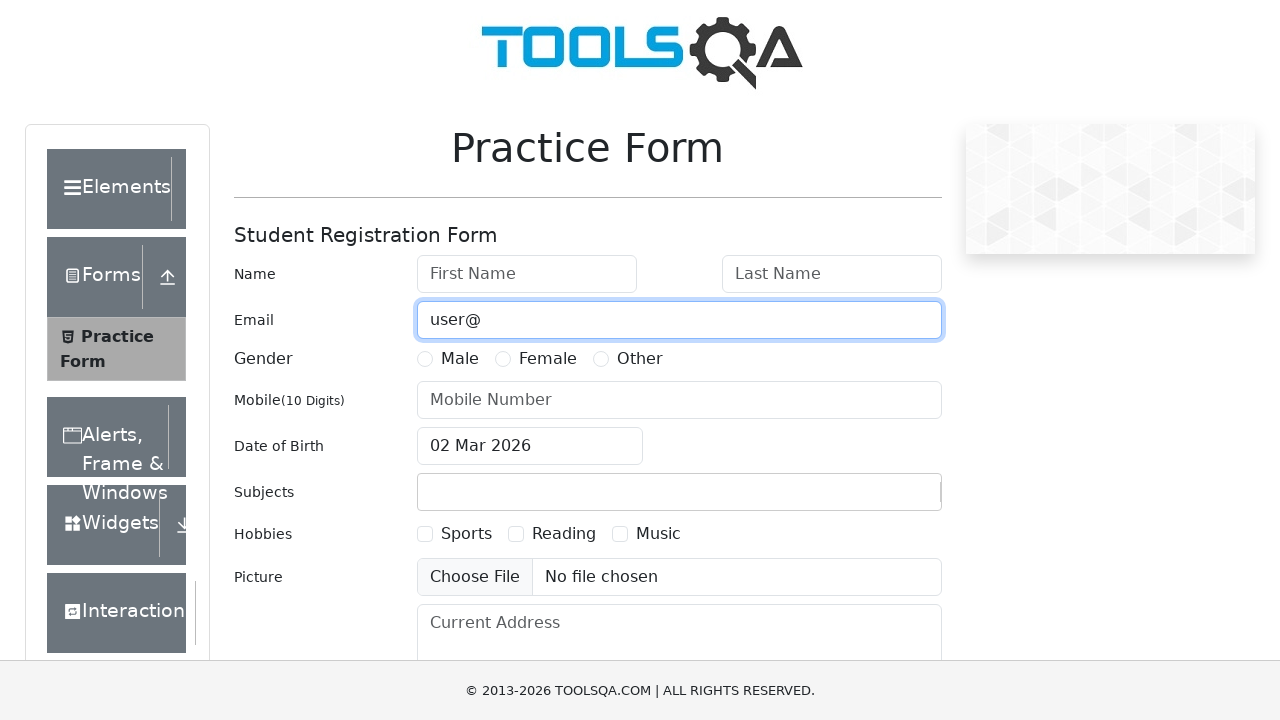

Located submit button
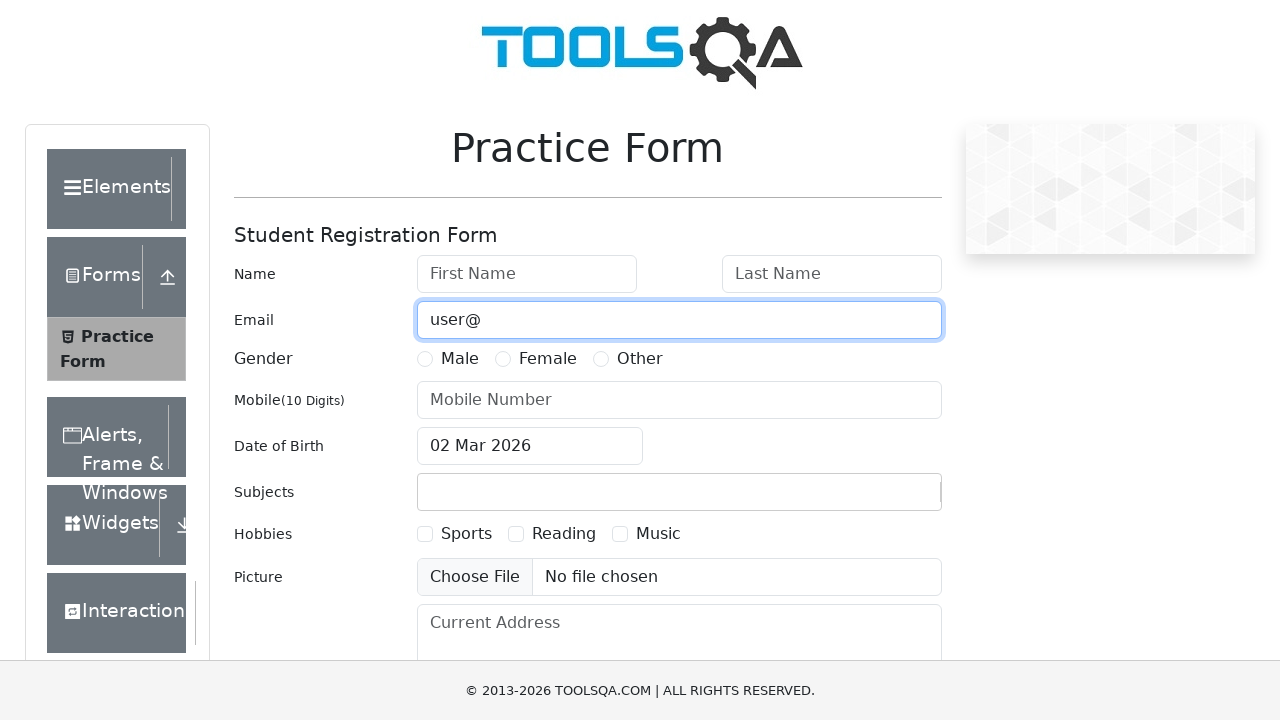

Scrolled submit button into view
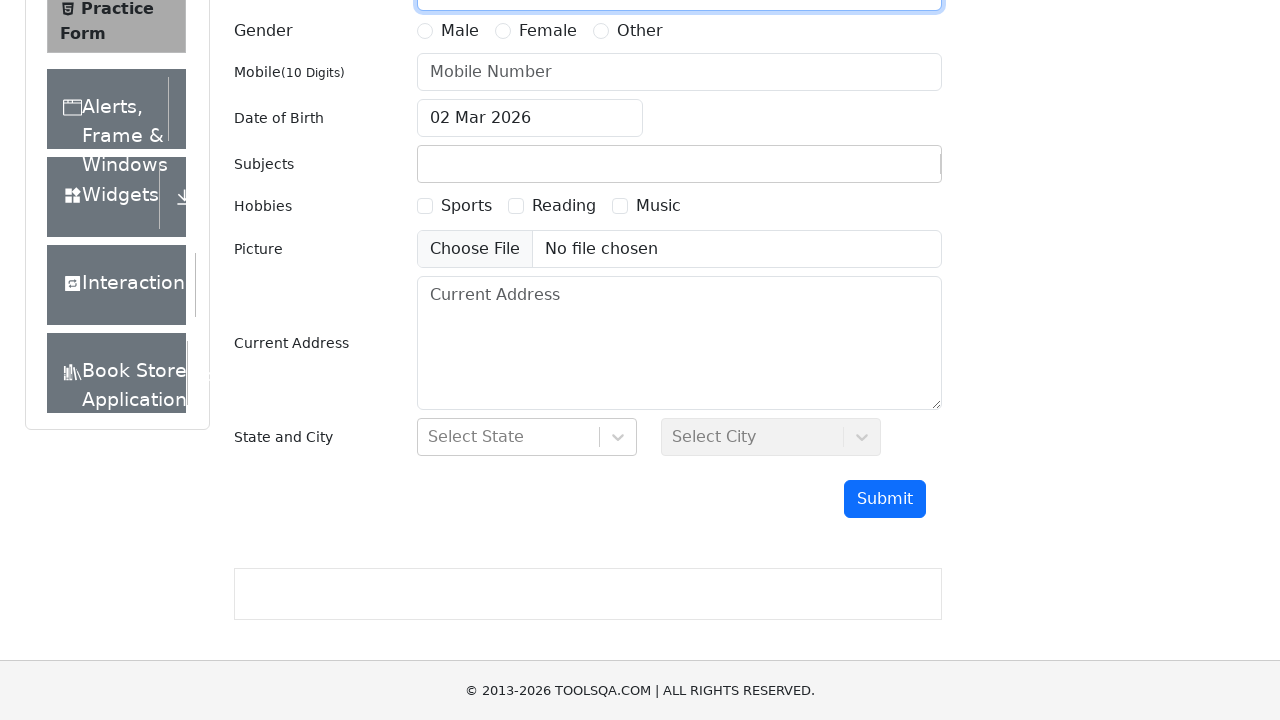

Clicked submit button at (885, 499) on #submit
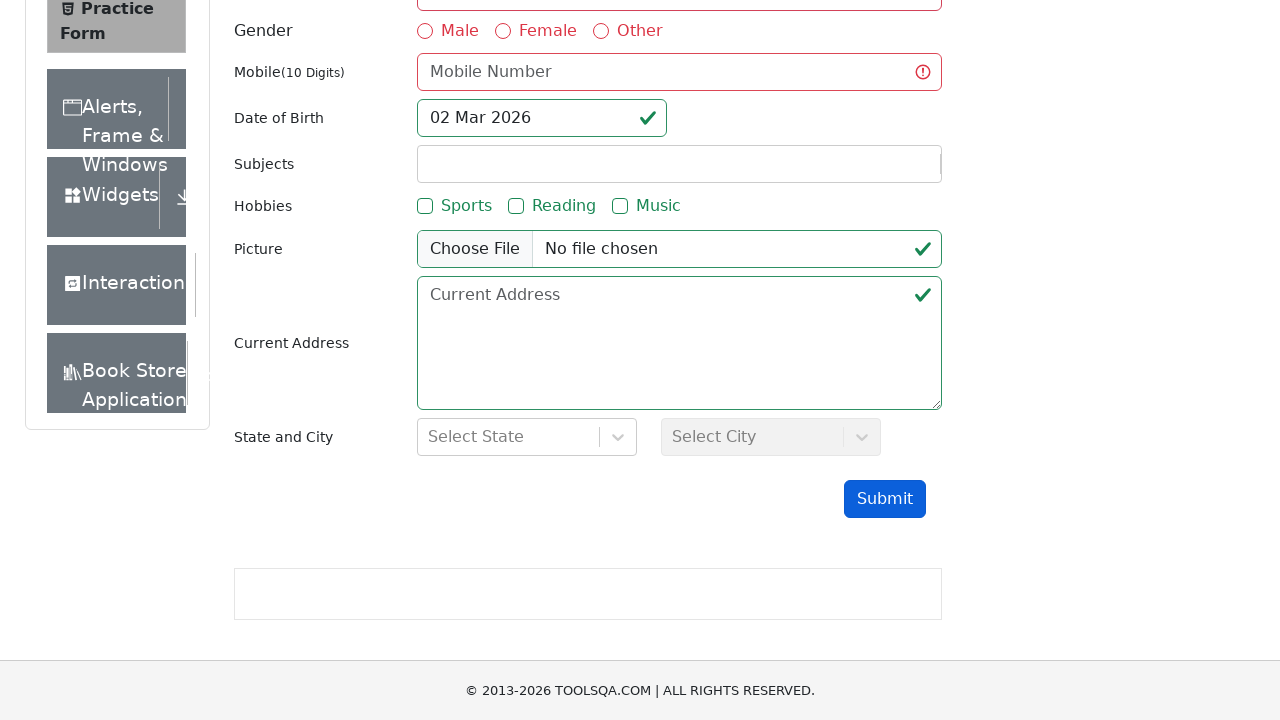

Evaluated email field validity - form validation check performed
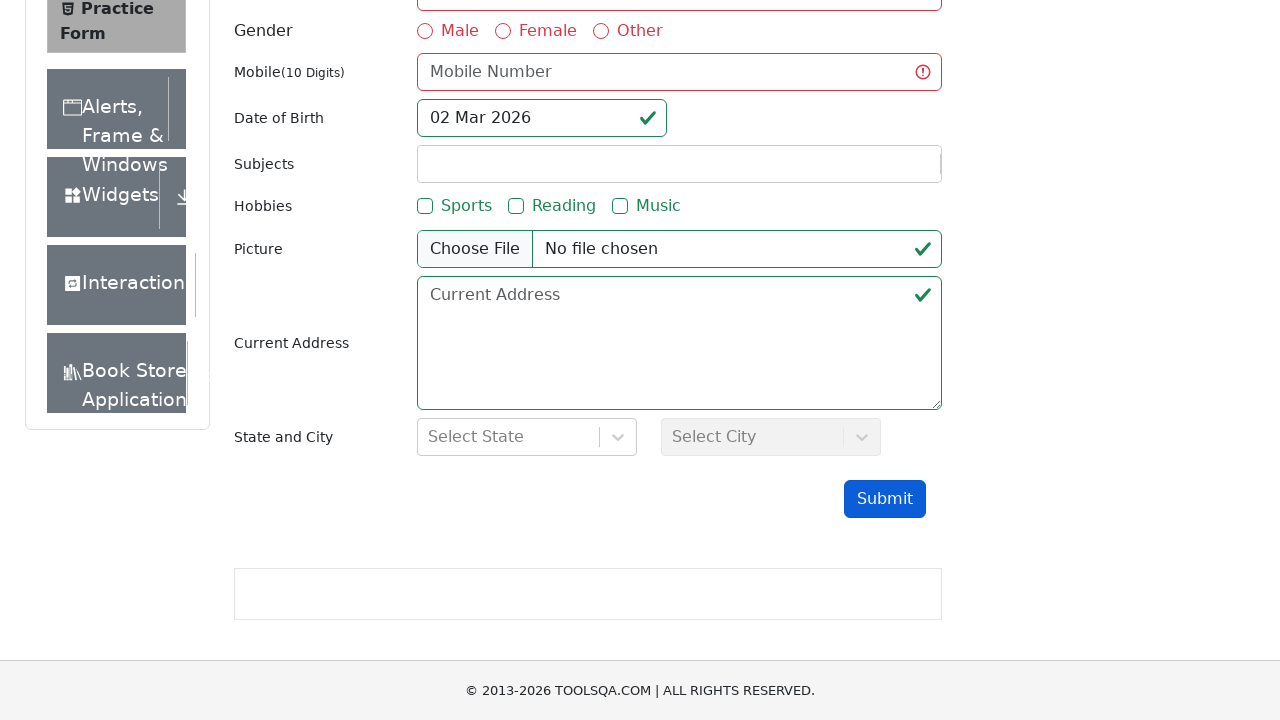

Assertion passed: email field correctly marked as invalid for 'user@' format
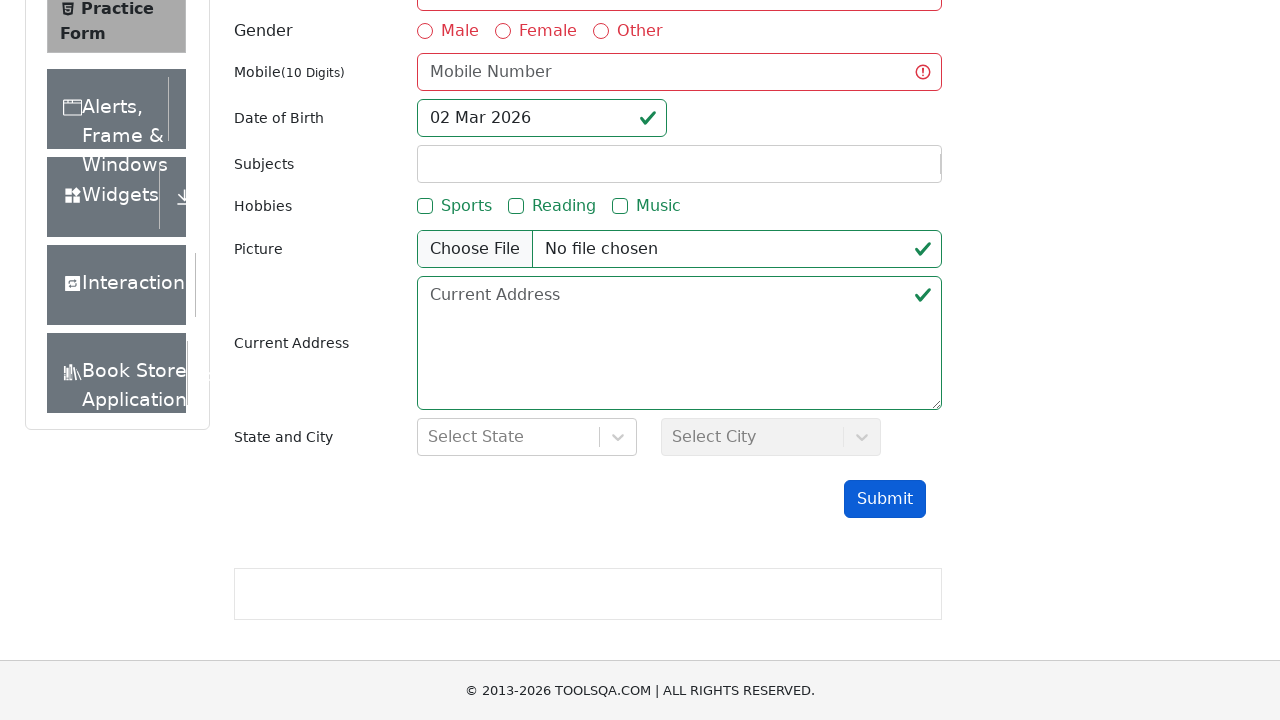

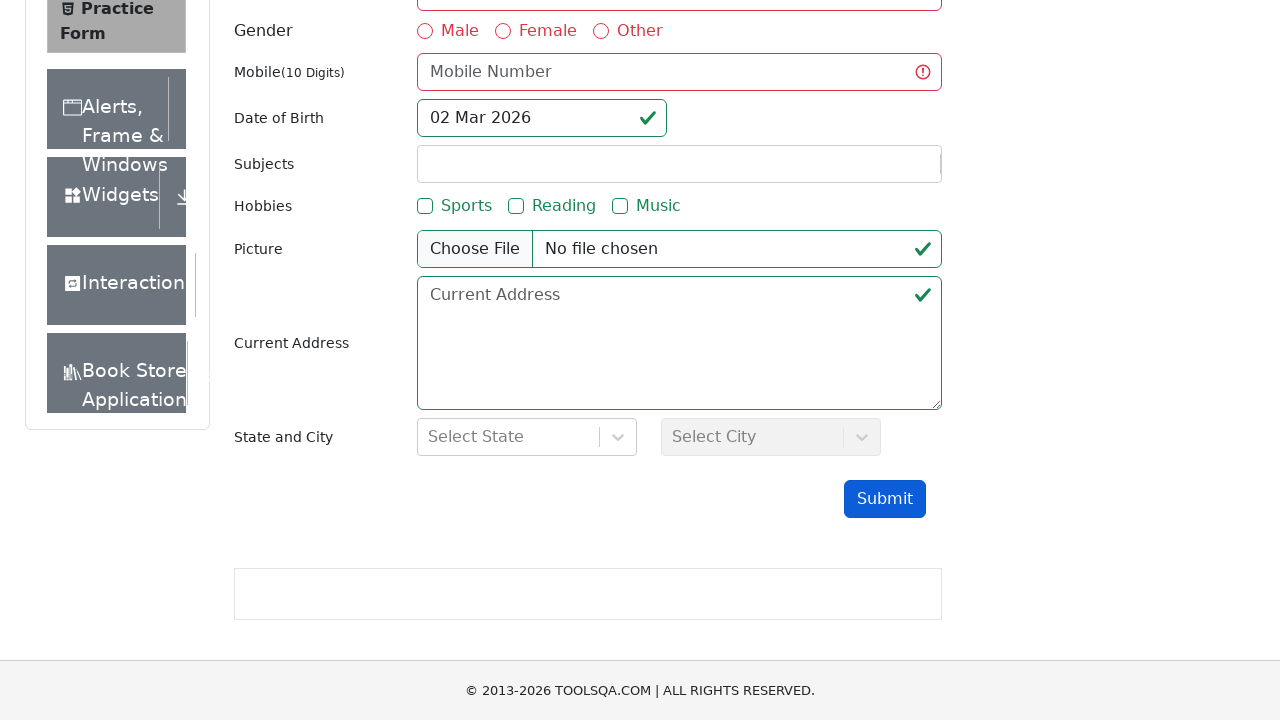